Navigates to the VCTC Pune website and verifies that links are present on the page by waiting for anchor elements to be loaded.

Starting URL: https://vctcpune.com/

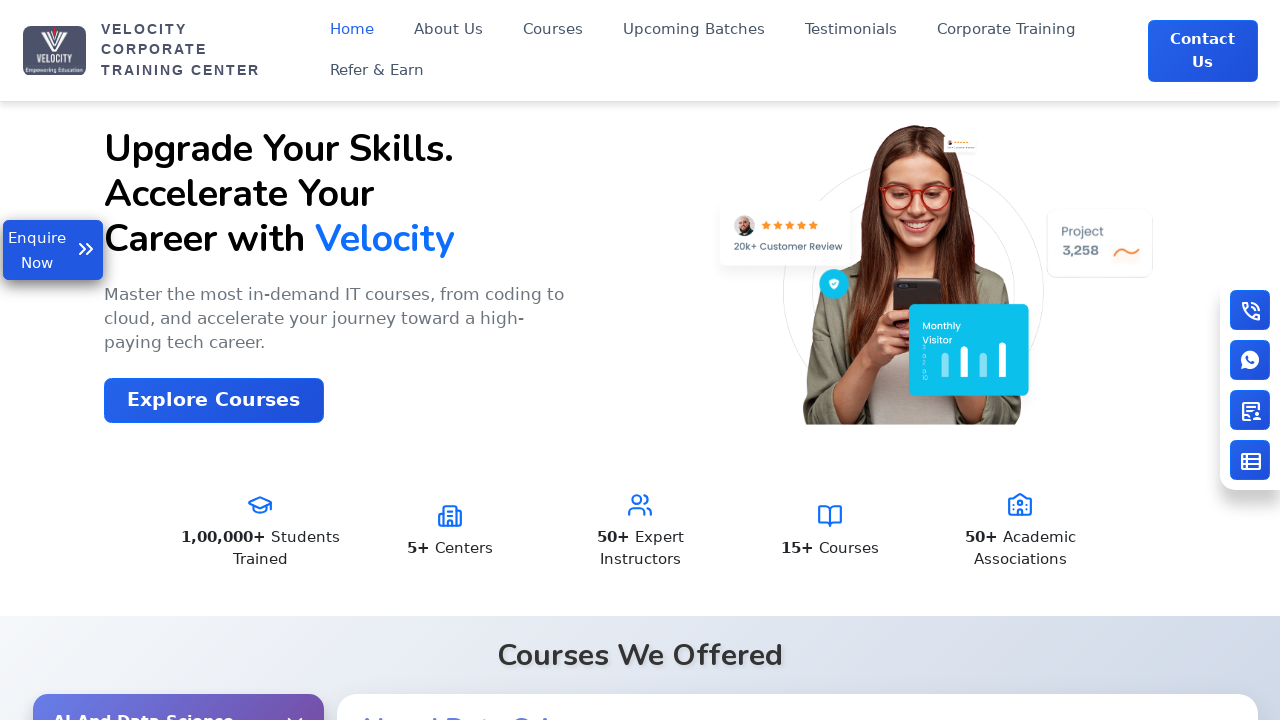

Waited for anchor elements to load on VCTC Pune website
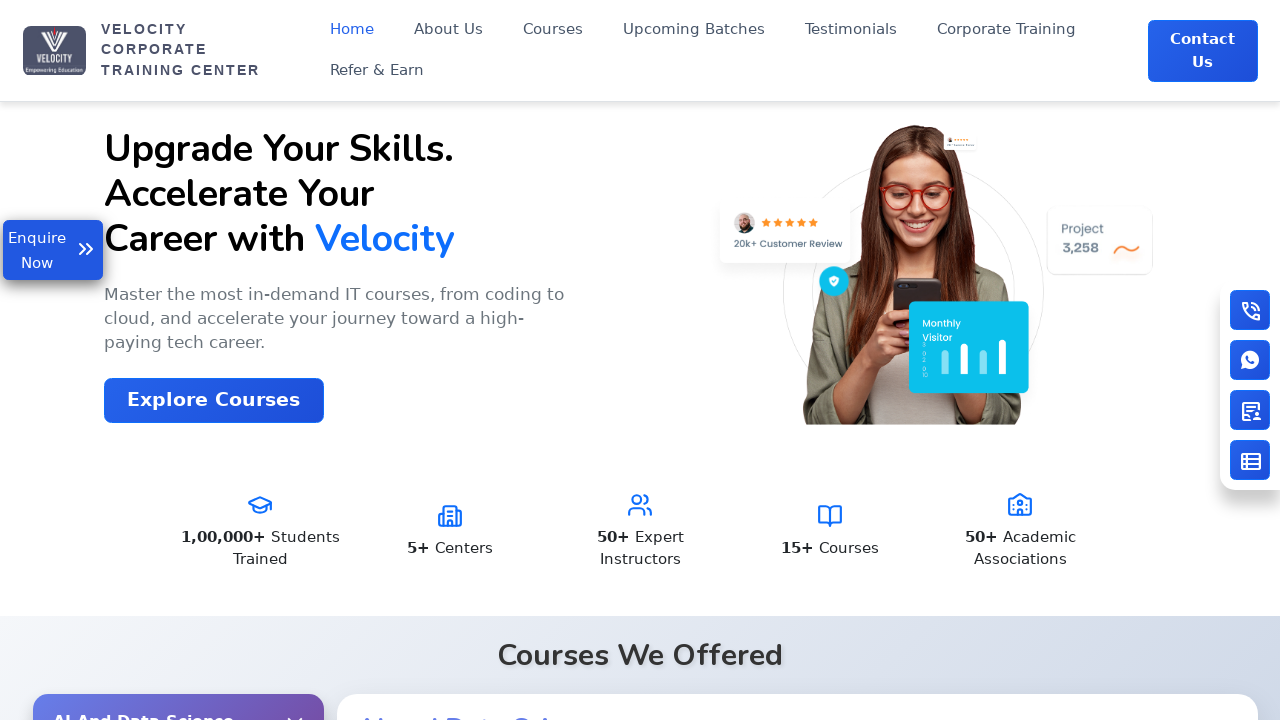

Located all anchor elements on the page
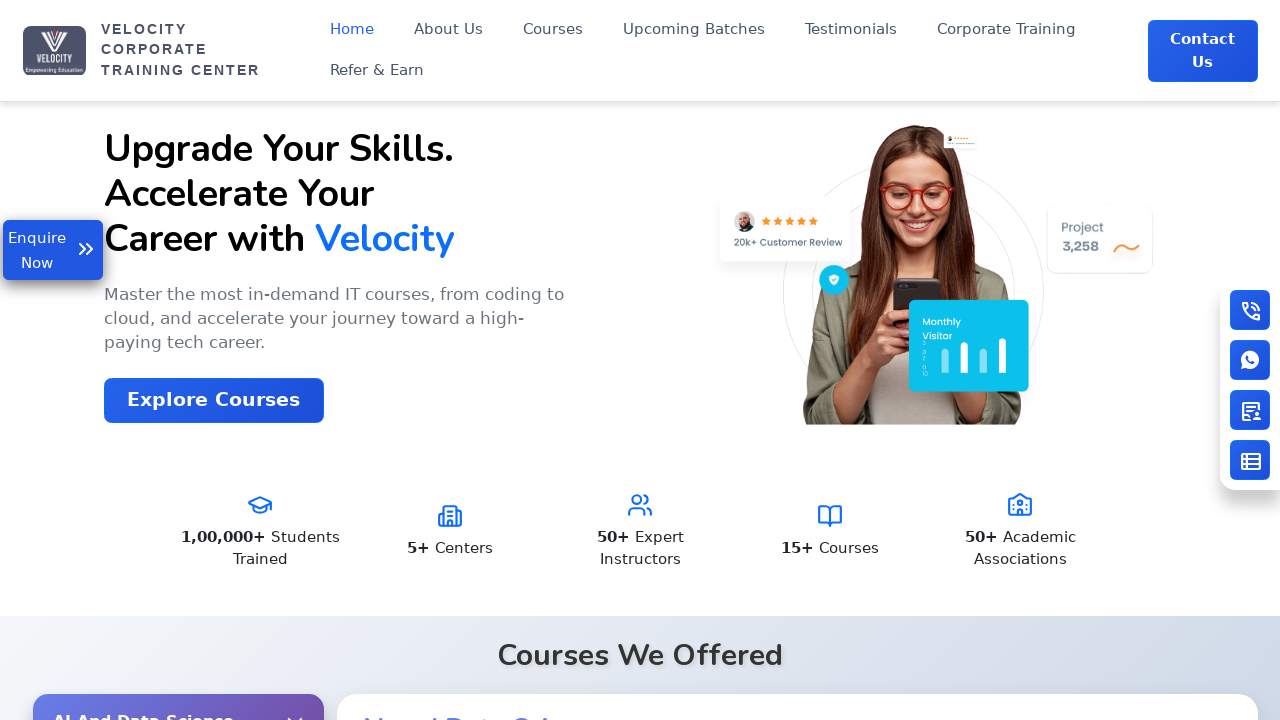

Verified that links are present on the page
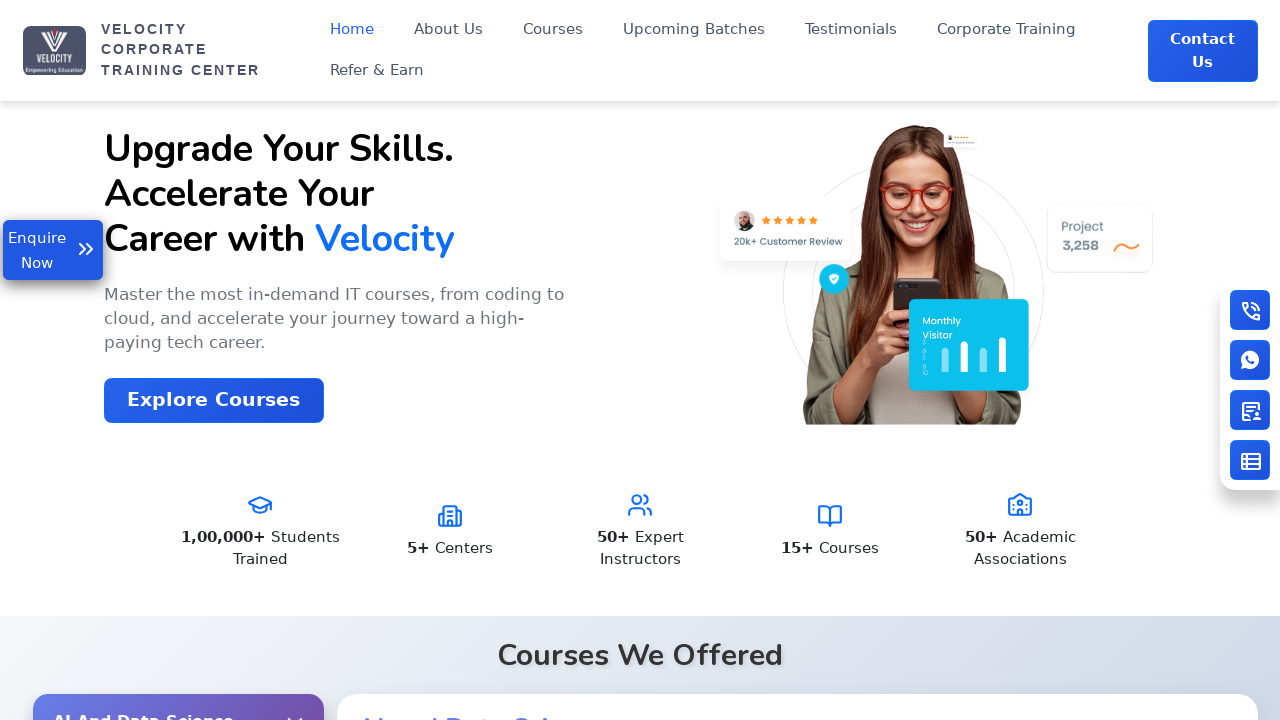

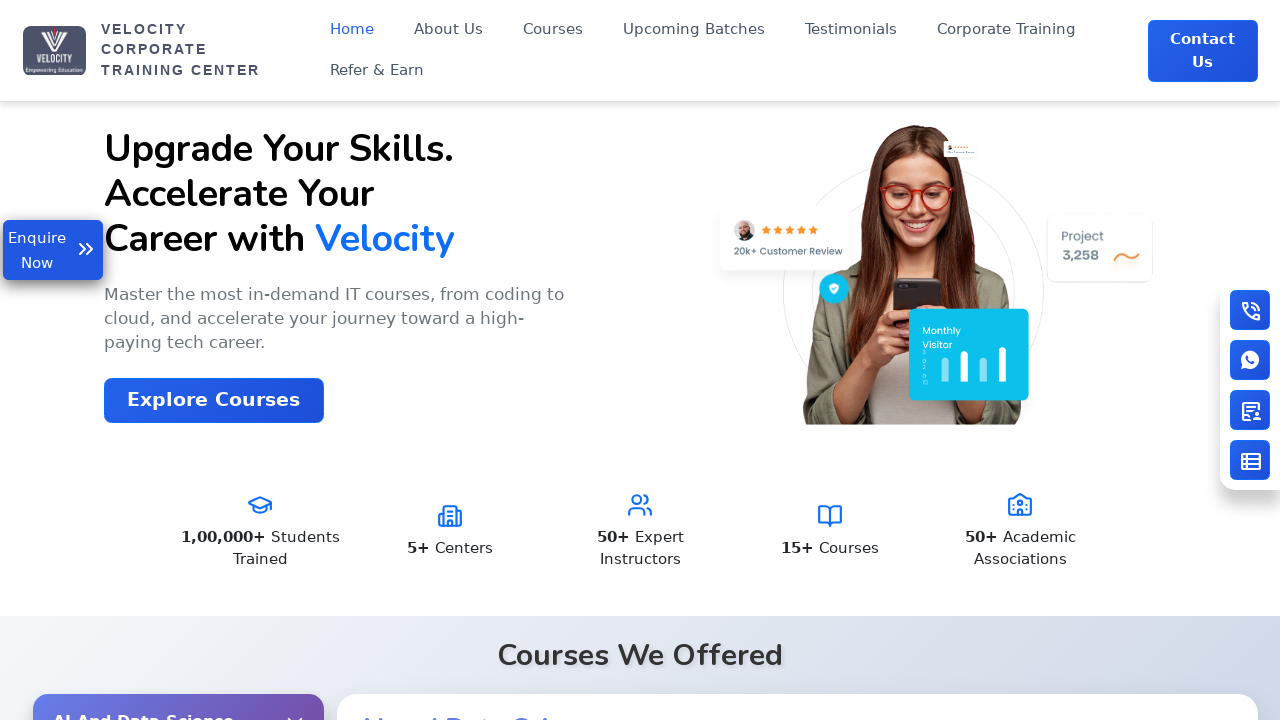